Tests navigation by clicking on a partial link text for "Hindu Dharma Parirakshana Samithi" on the Tirumala website

Starting URL: https://www.tirumala.org/

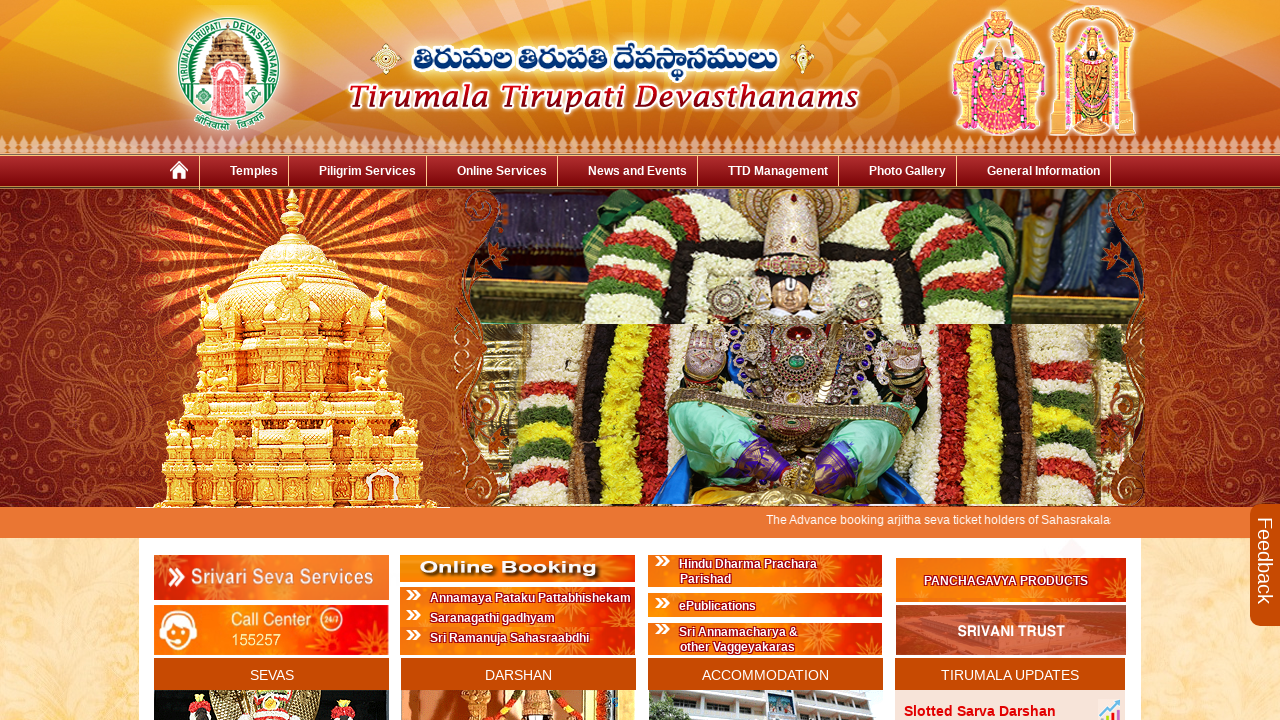

Navigated to Tirumala website homepage
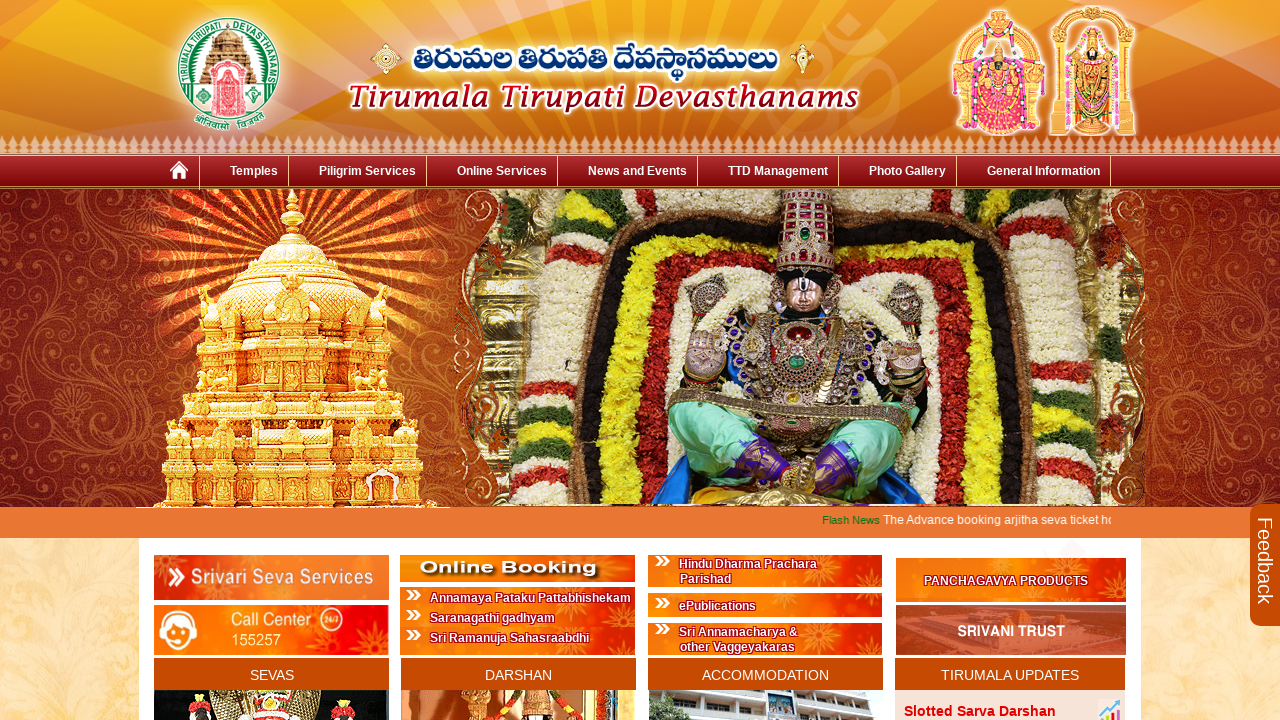

Clicked on link with partial text 'Hindu Dharma Parirakshana Samithi' at (356, 582) on a:has-text('Hindu Dharma Parirakshana Samithi')
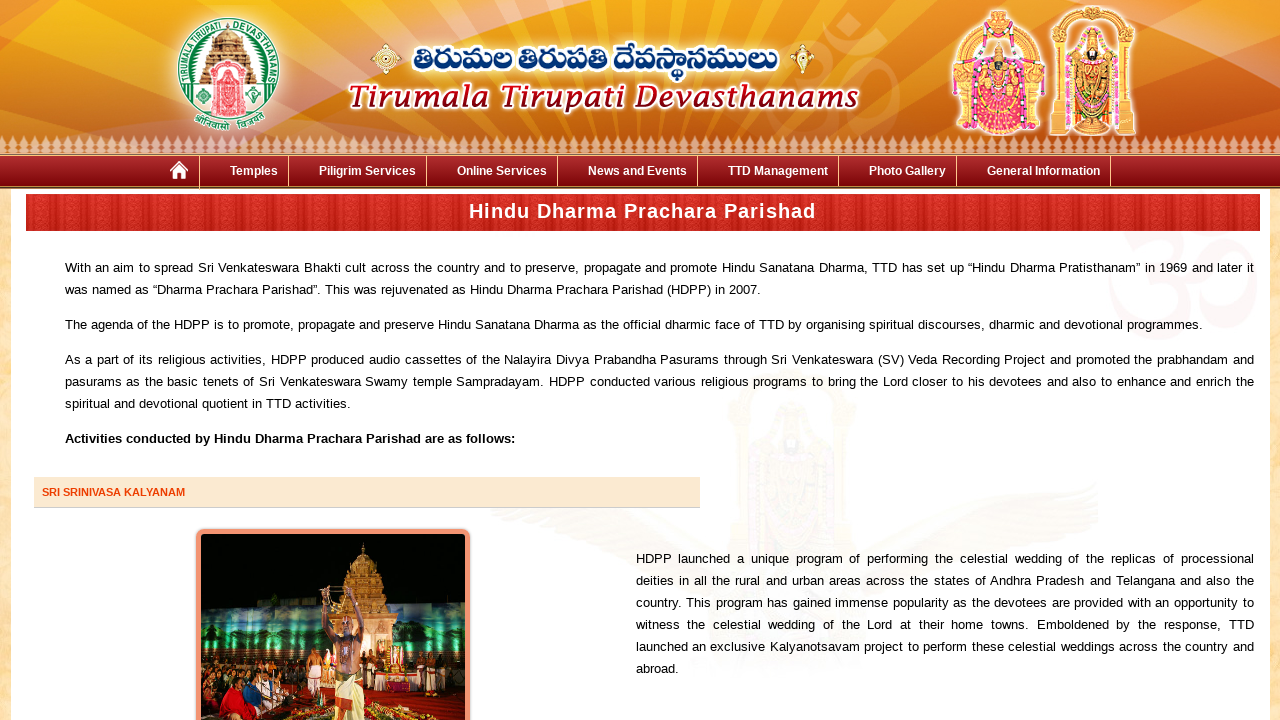

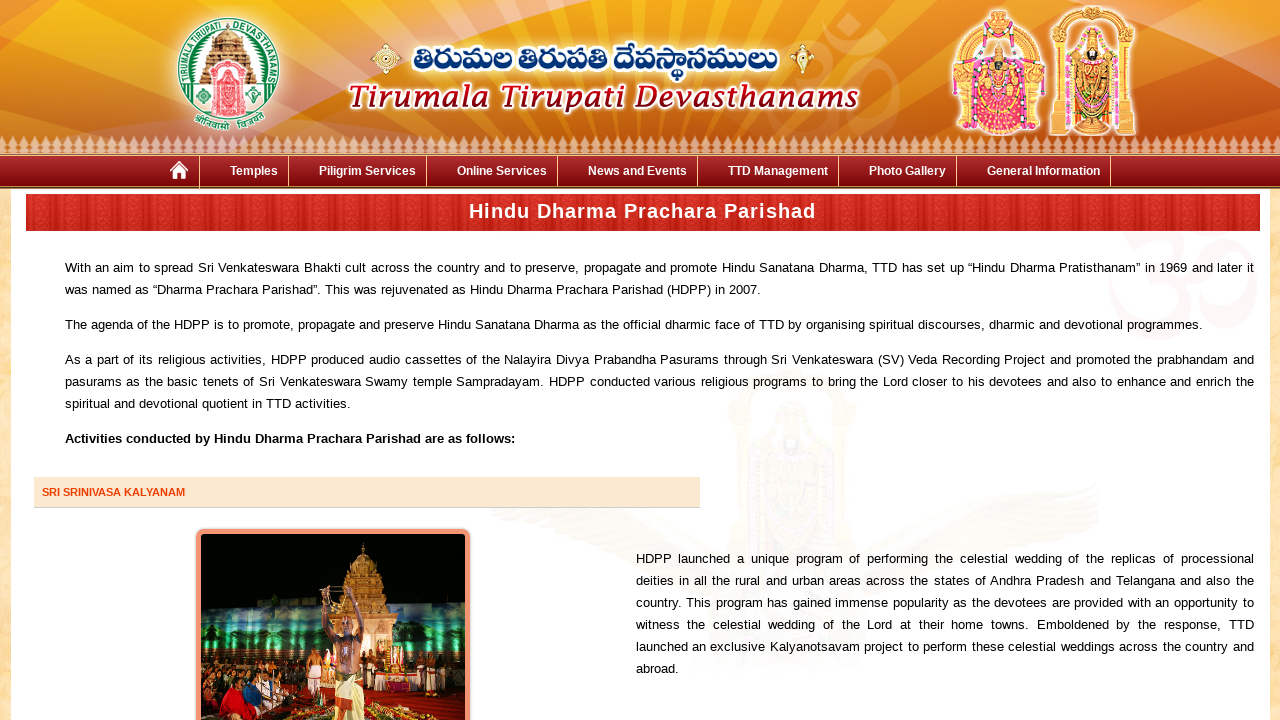